Navigates to Chrome Dino game and starts the game by pressing the spacebar

Starting URL: https://chromedino.com/

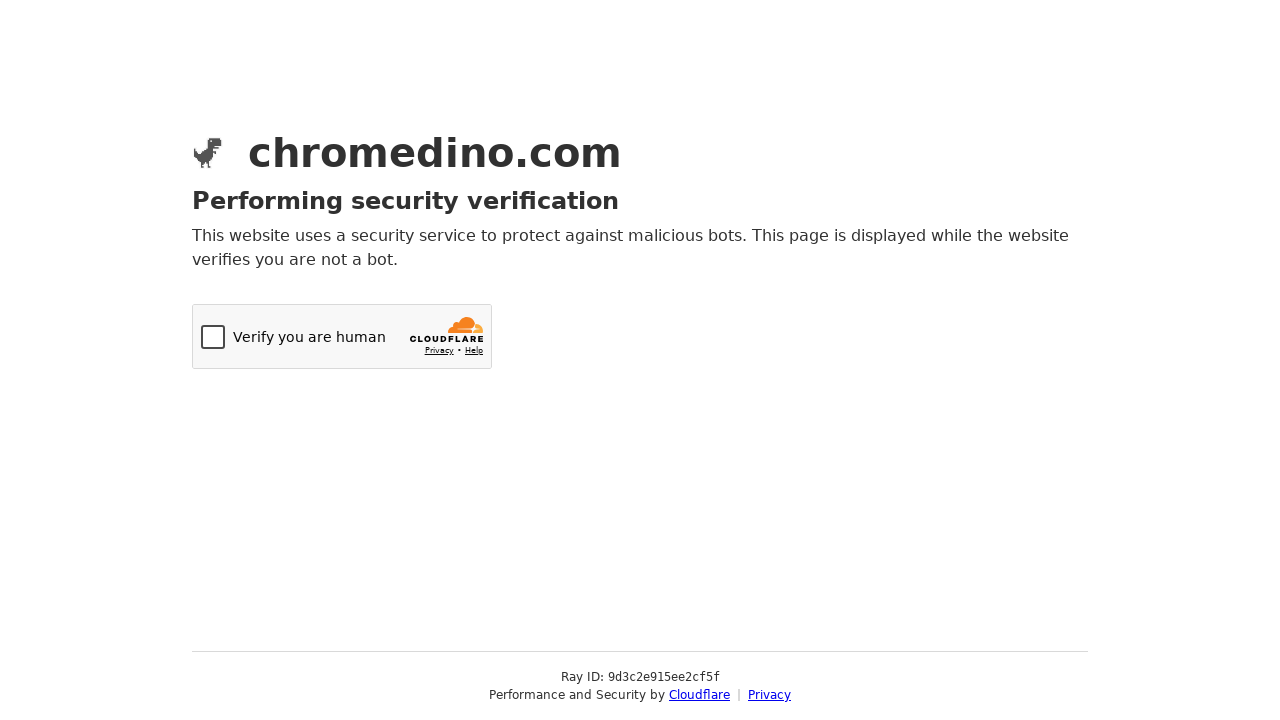

Navigated to Chrome Dino game at https://chromedino.com/
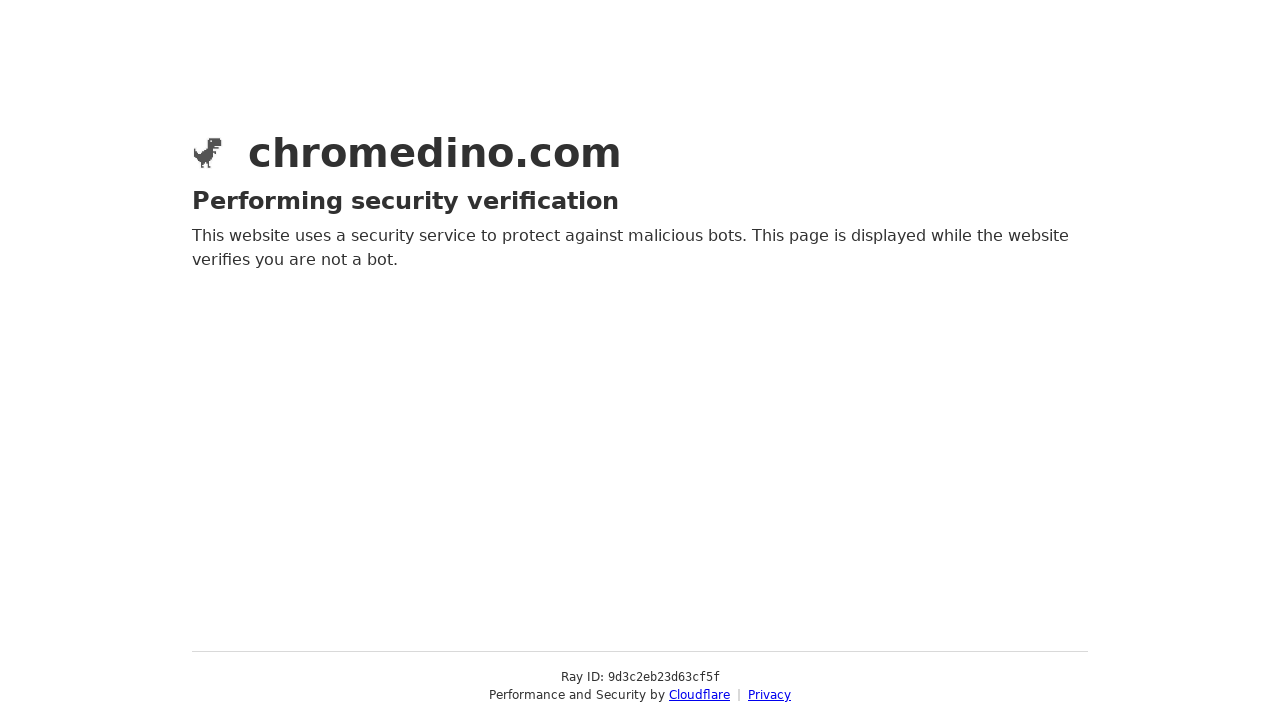

Started the game by pressing spacebar
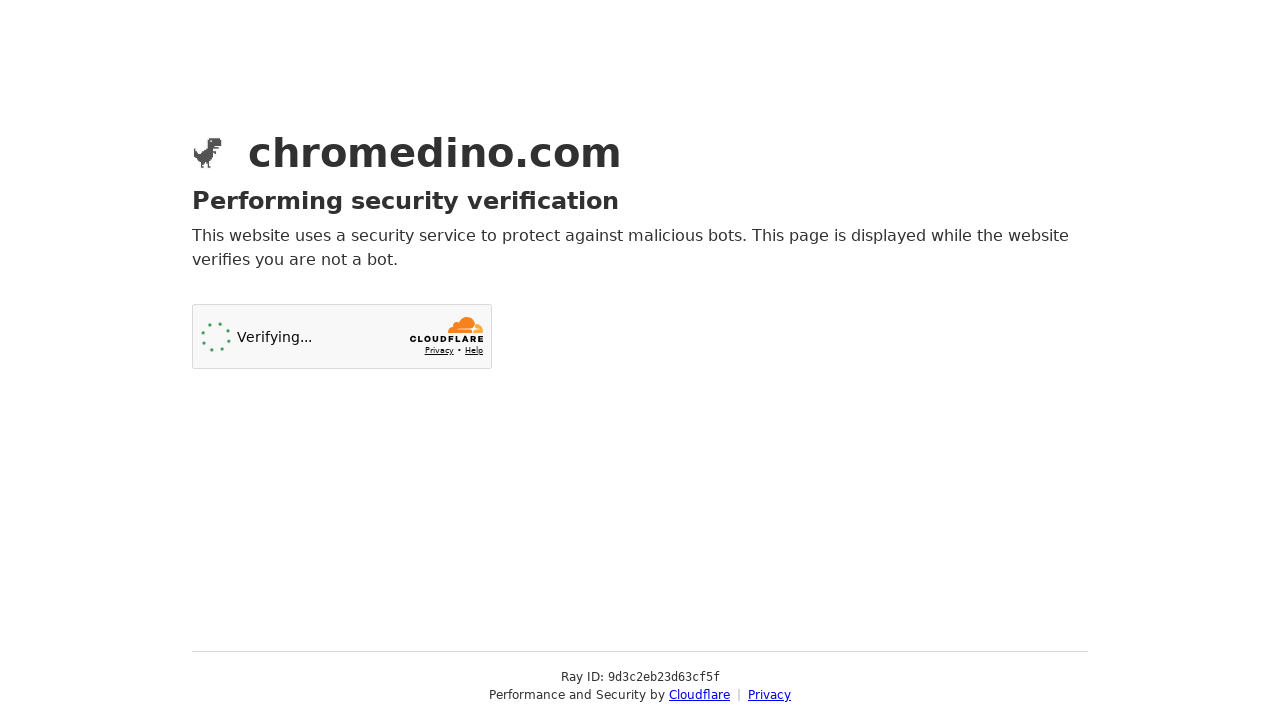

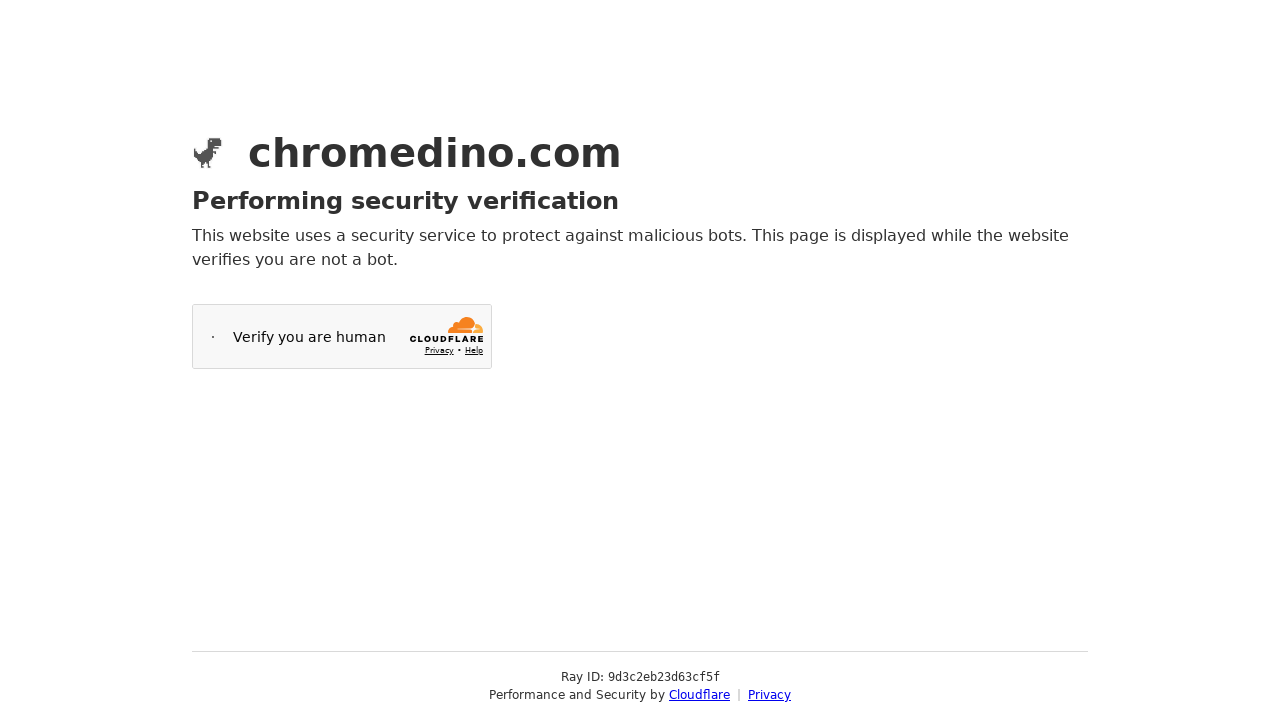